Tests a registration form by filling in first name, last name, and email fields, then submitting and verifying the success message.

Starting URL: http://suninjuly.github.io/registration1.html

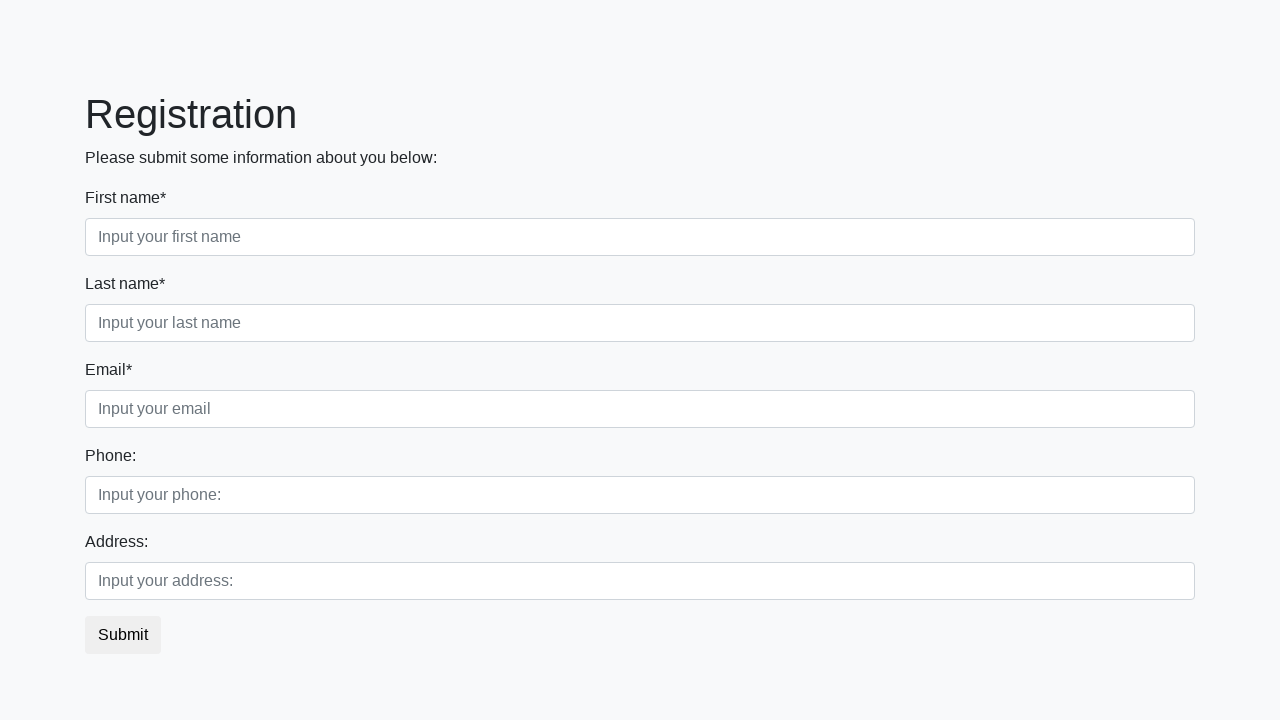

Filled first name field with 'Ivan' on input[placeholder="Input your first name"]
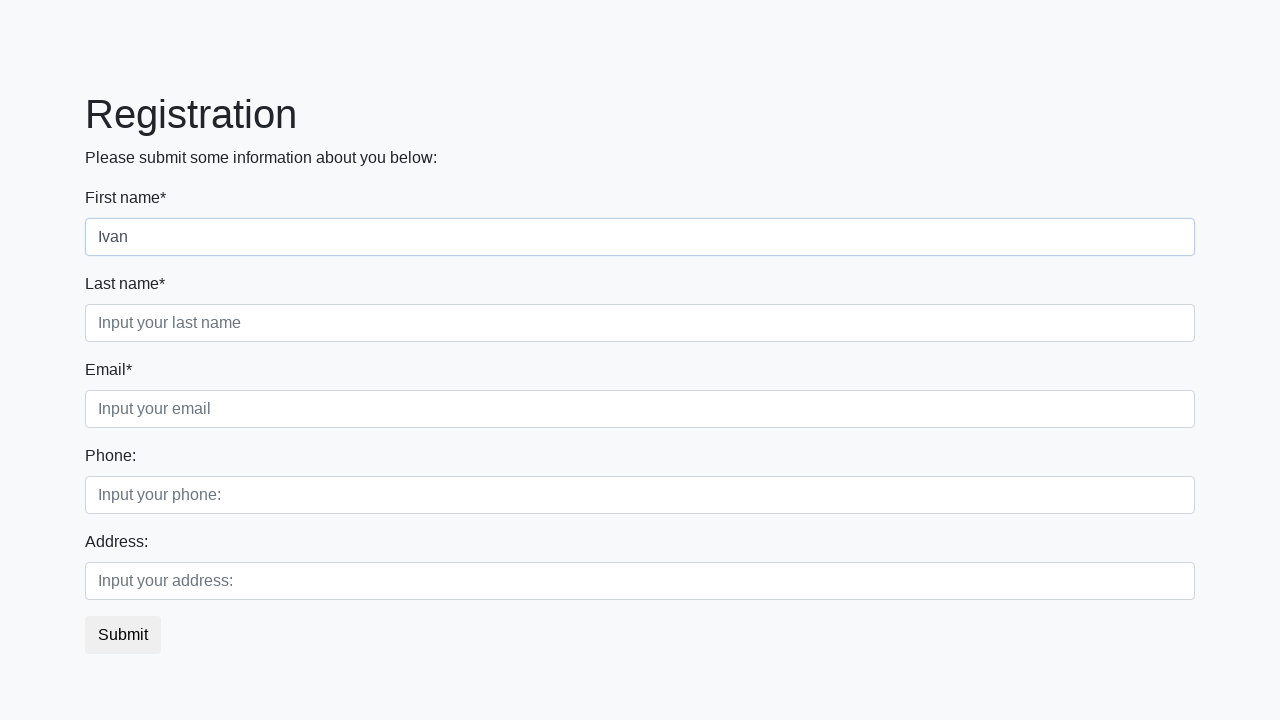

Filled last name field with 'Ivanov' on input[placeholder="Input your last name"]
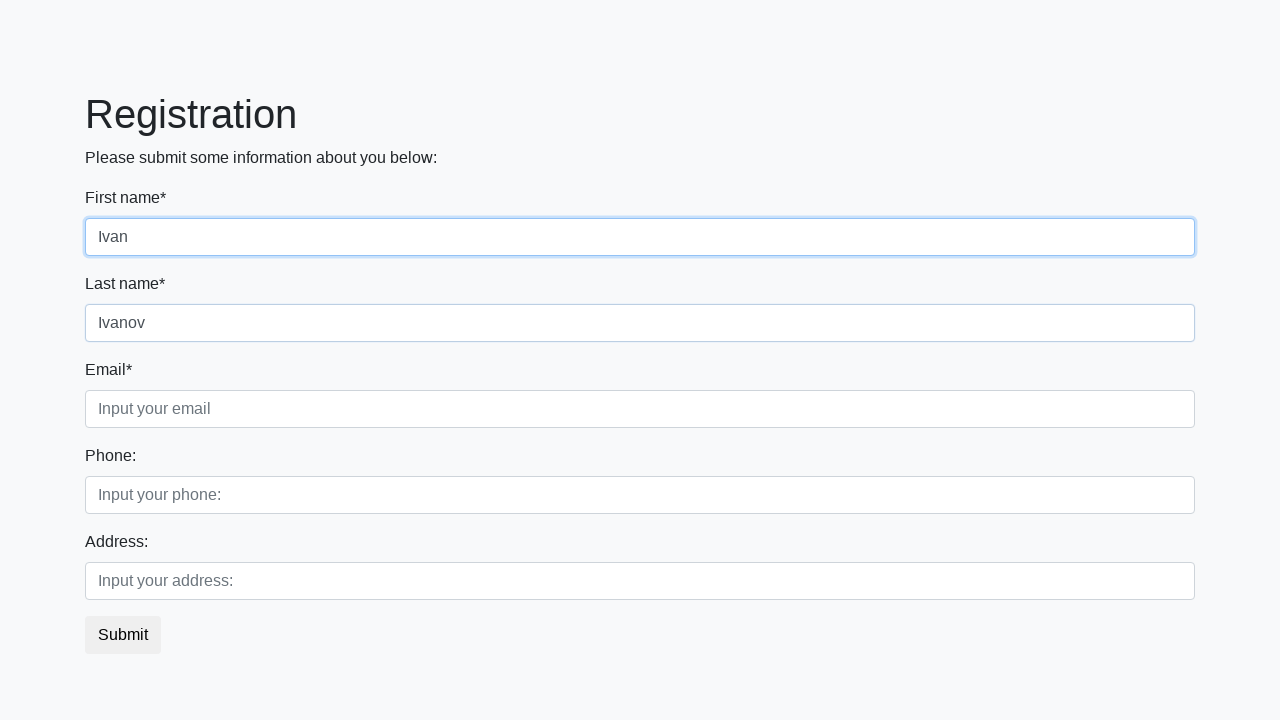

Filled email field with '12345@12345.com' on input[placeholder="Input your email"]
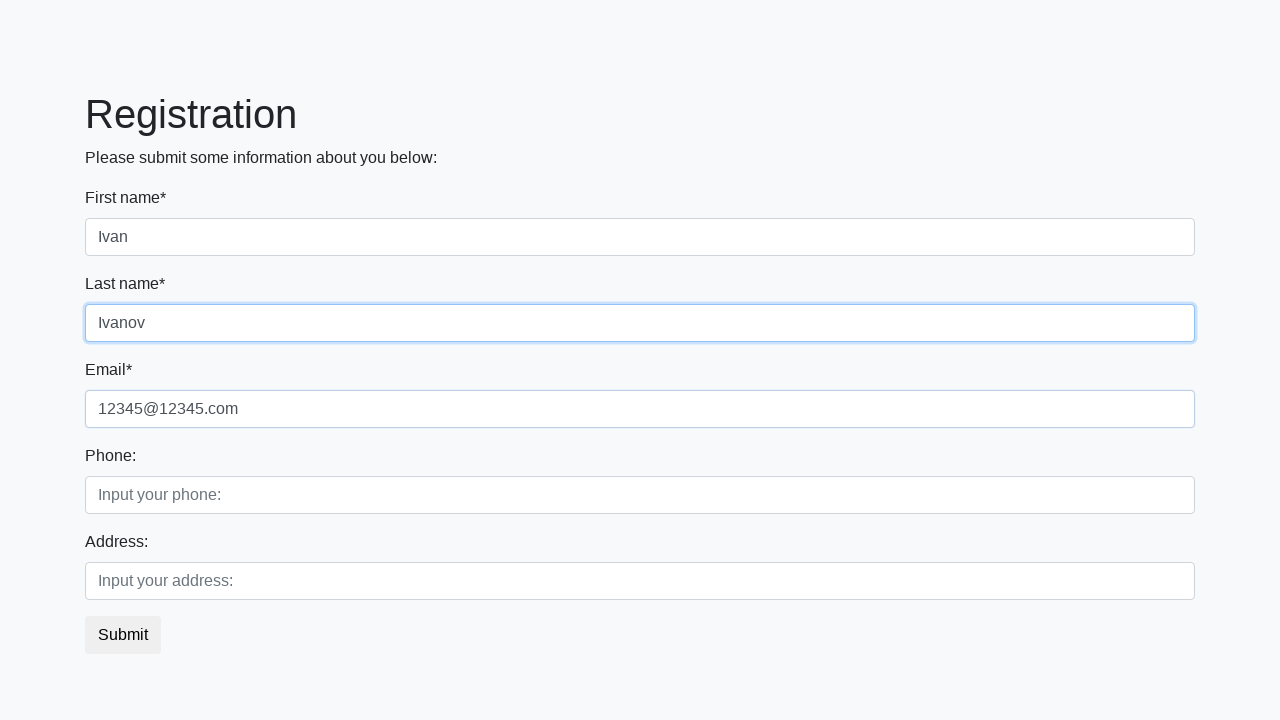

Clicked submit button to register at (123, 635) on button.btn
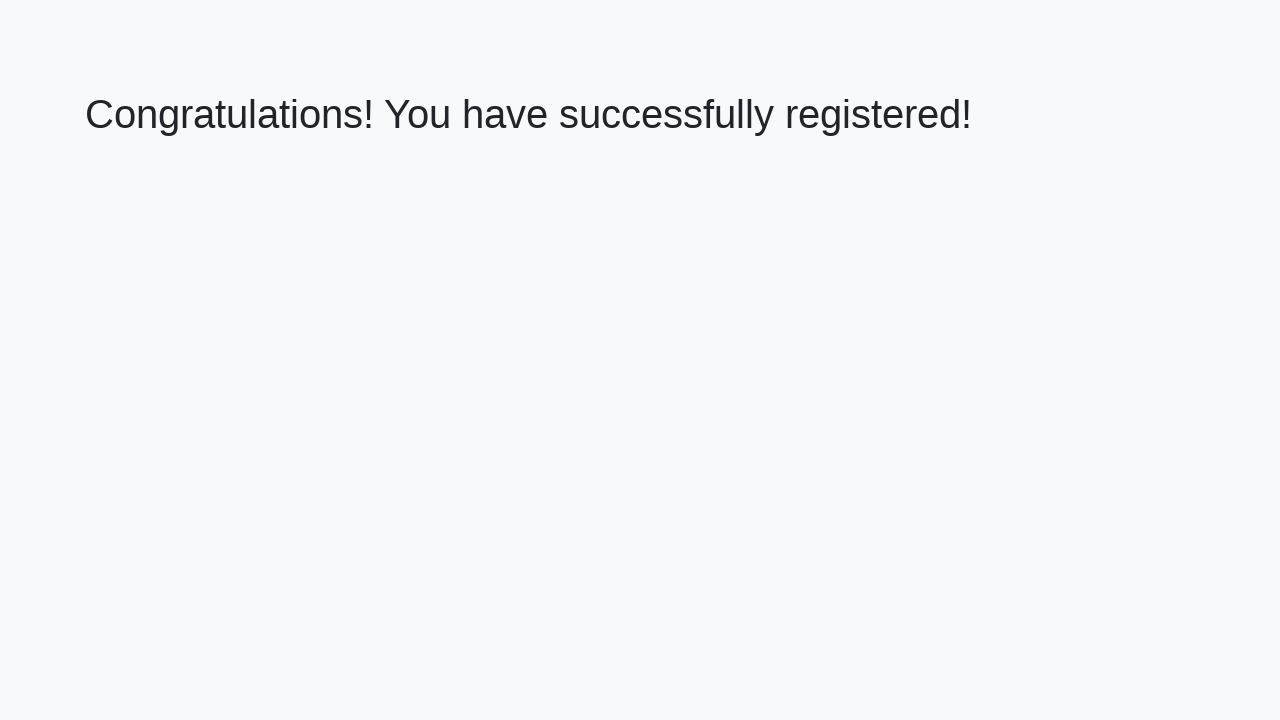

Success message header loaded
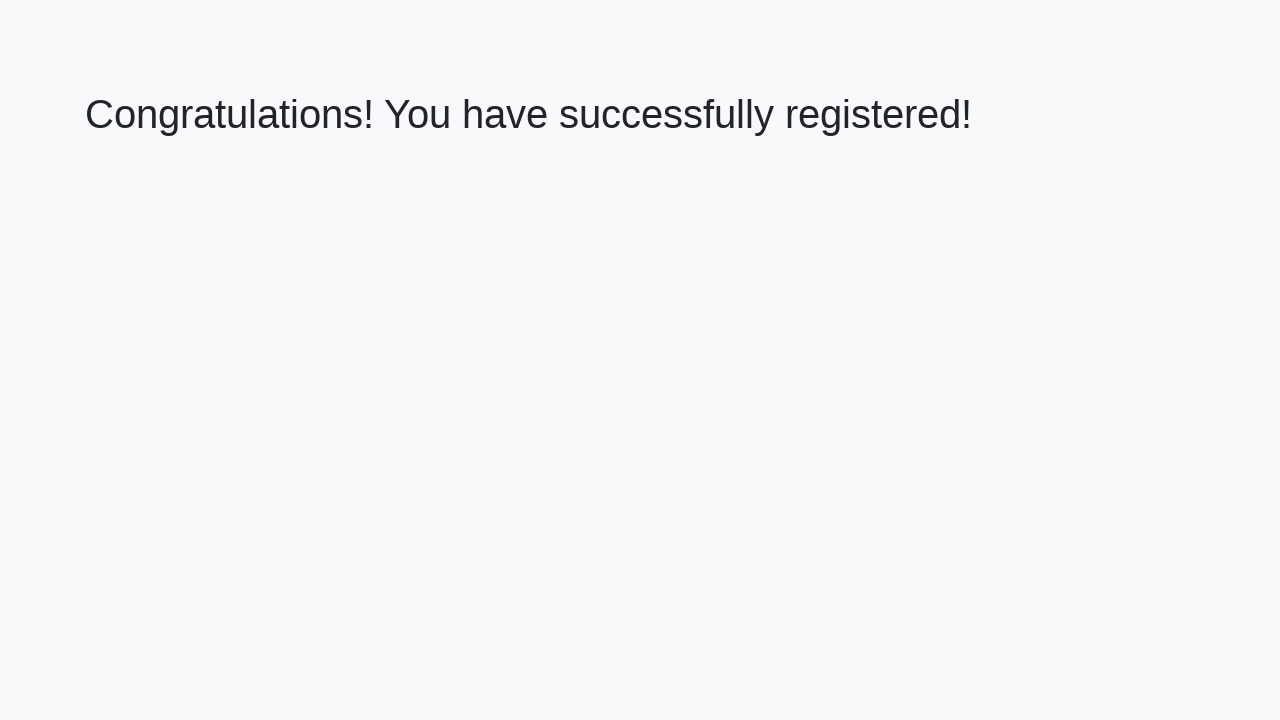

Retrieved success message text
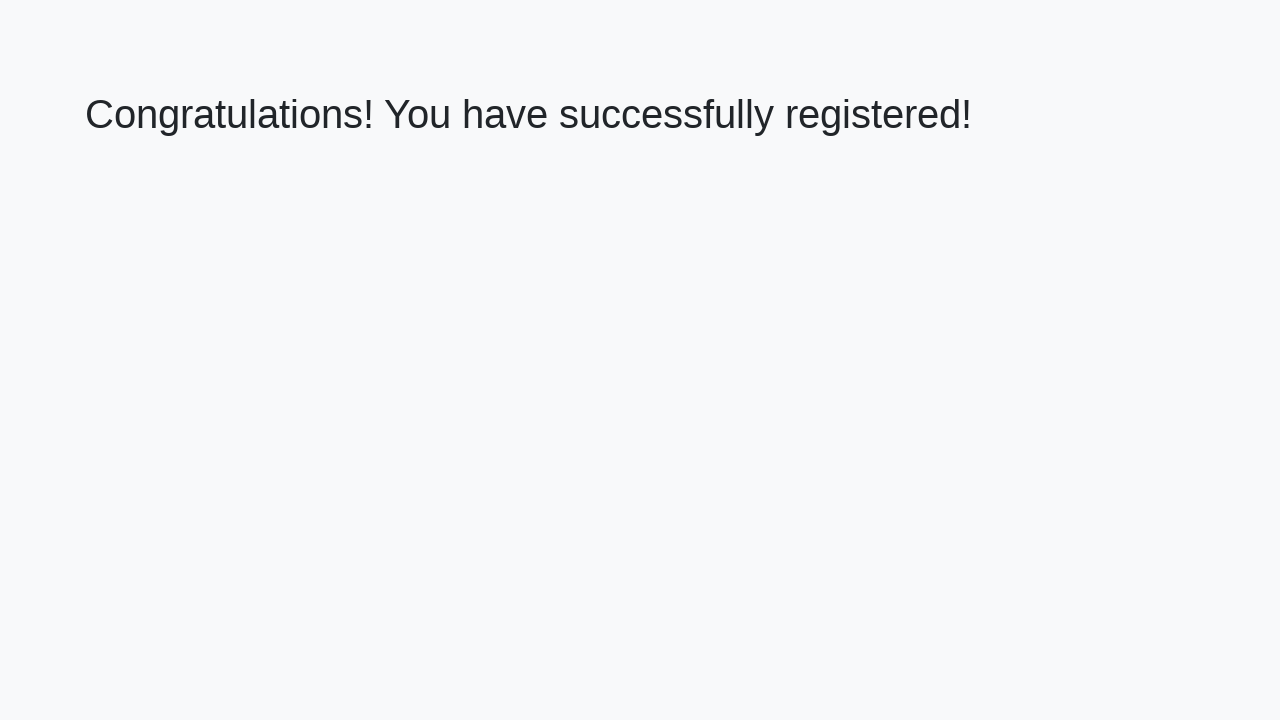

Verified success message: 'Congratulations! You have successfully registered!'
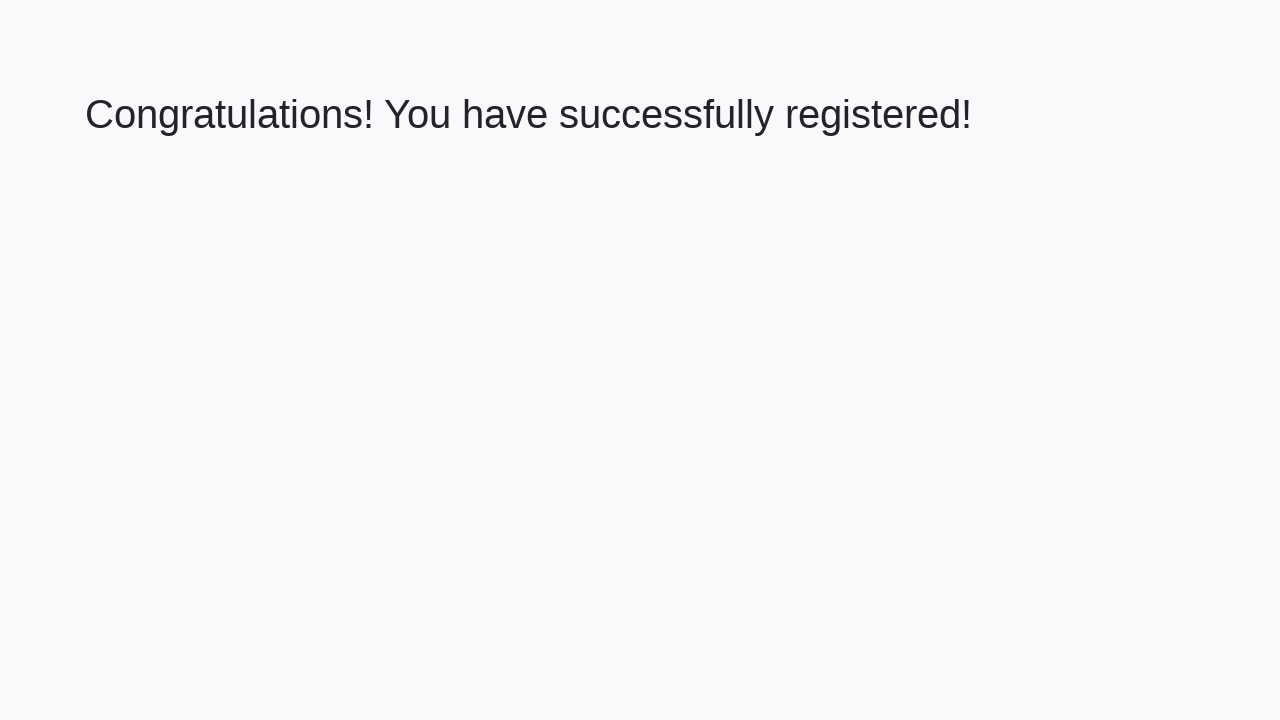

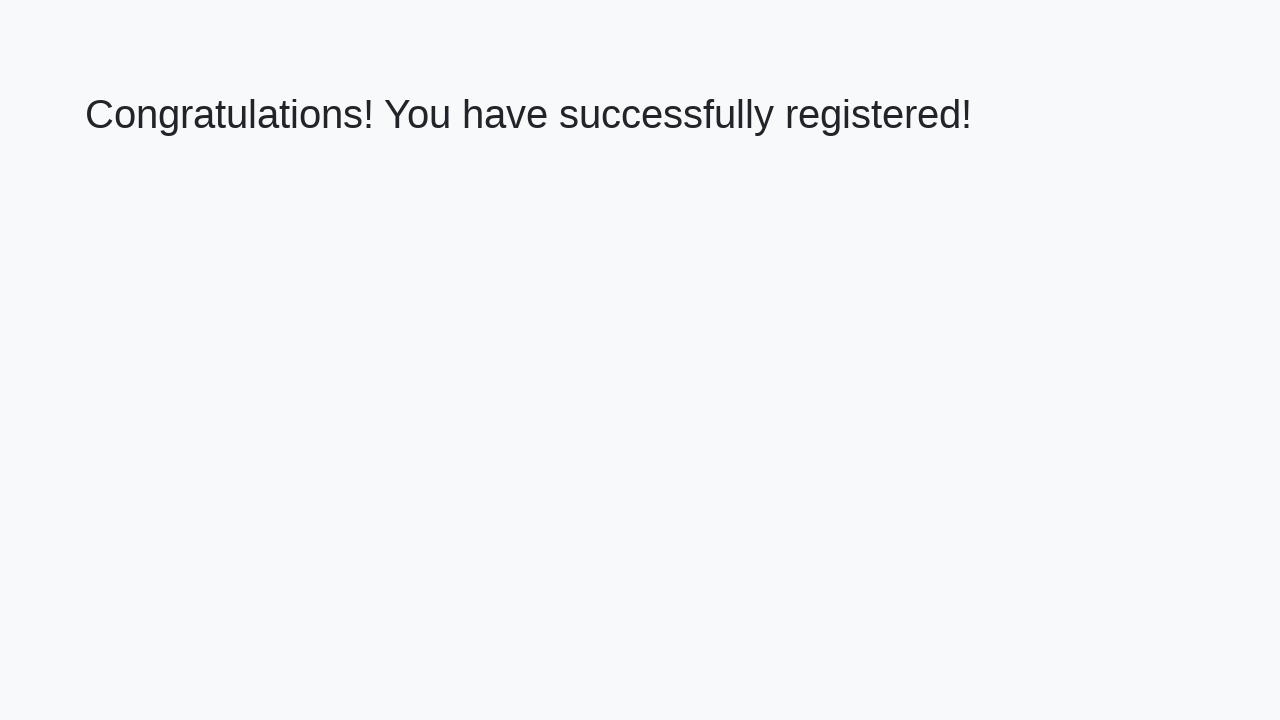